Navigates to a Selenium test page and scrolls down the page by 350 pixels

Starting URL: https://automationintesting.com/selenium/testpage/

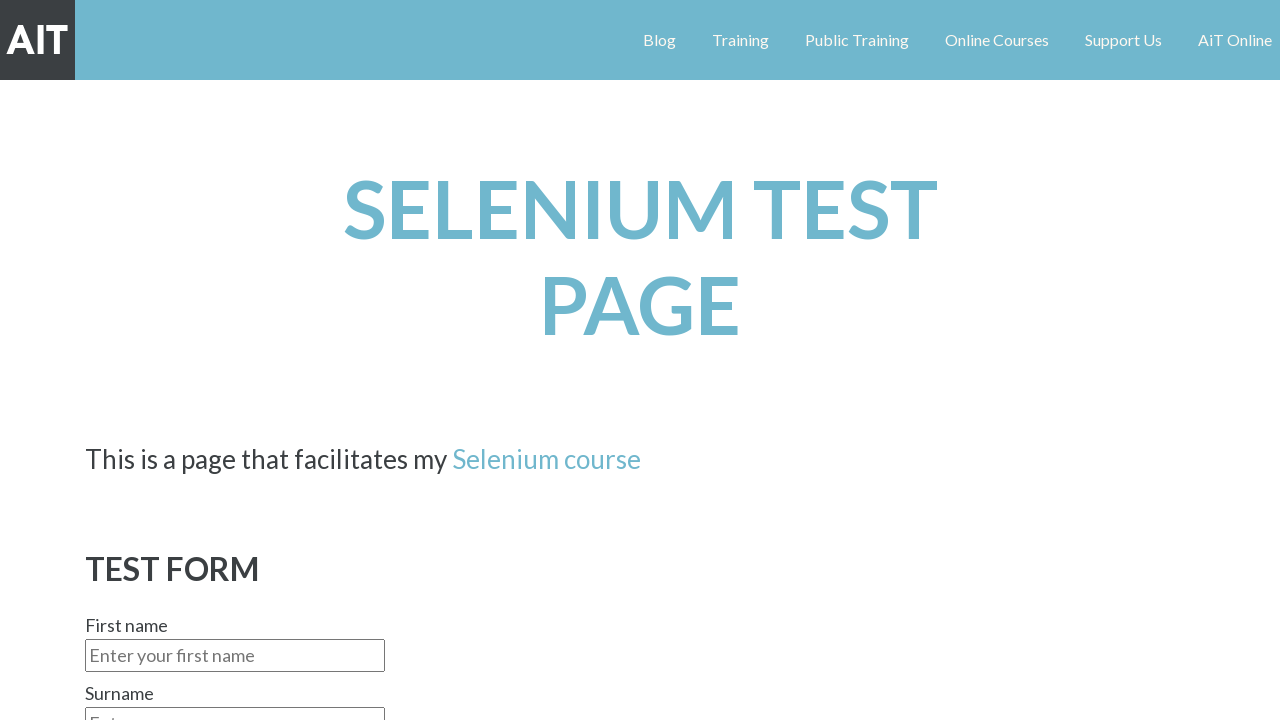

Navigated to Selenium test page
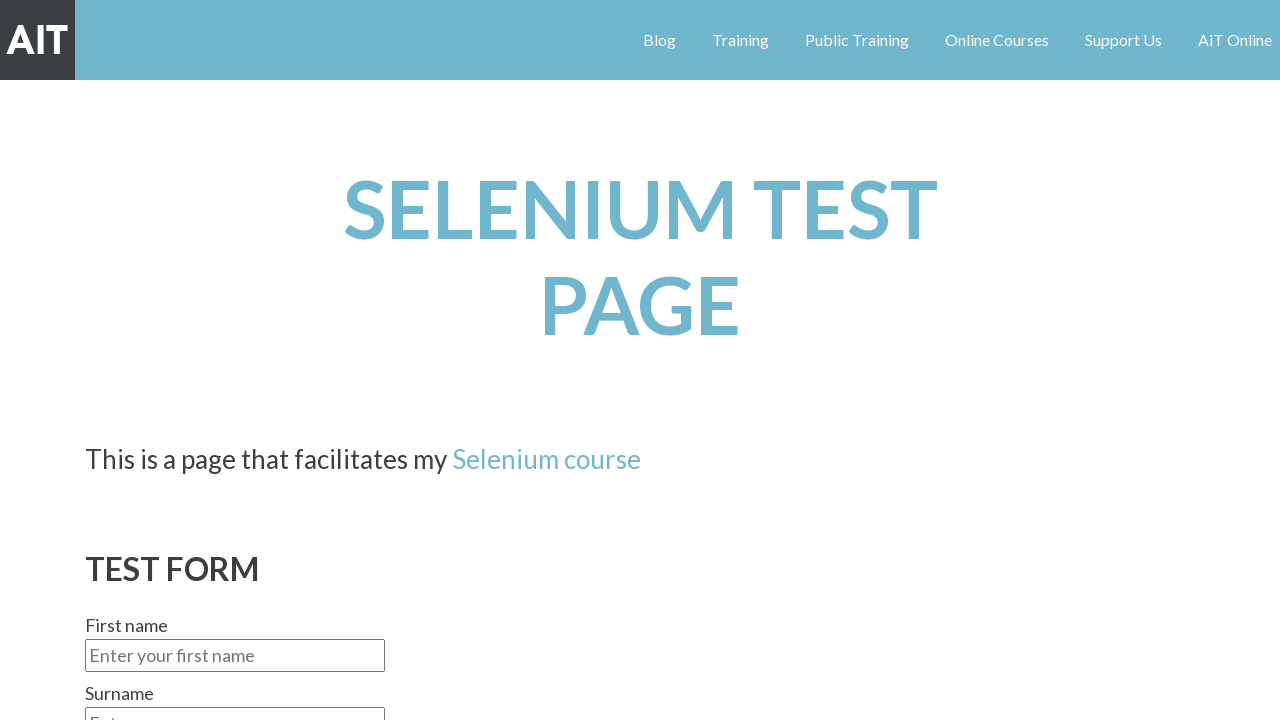

Scrolled down the page by 350 pixels
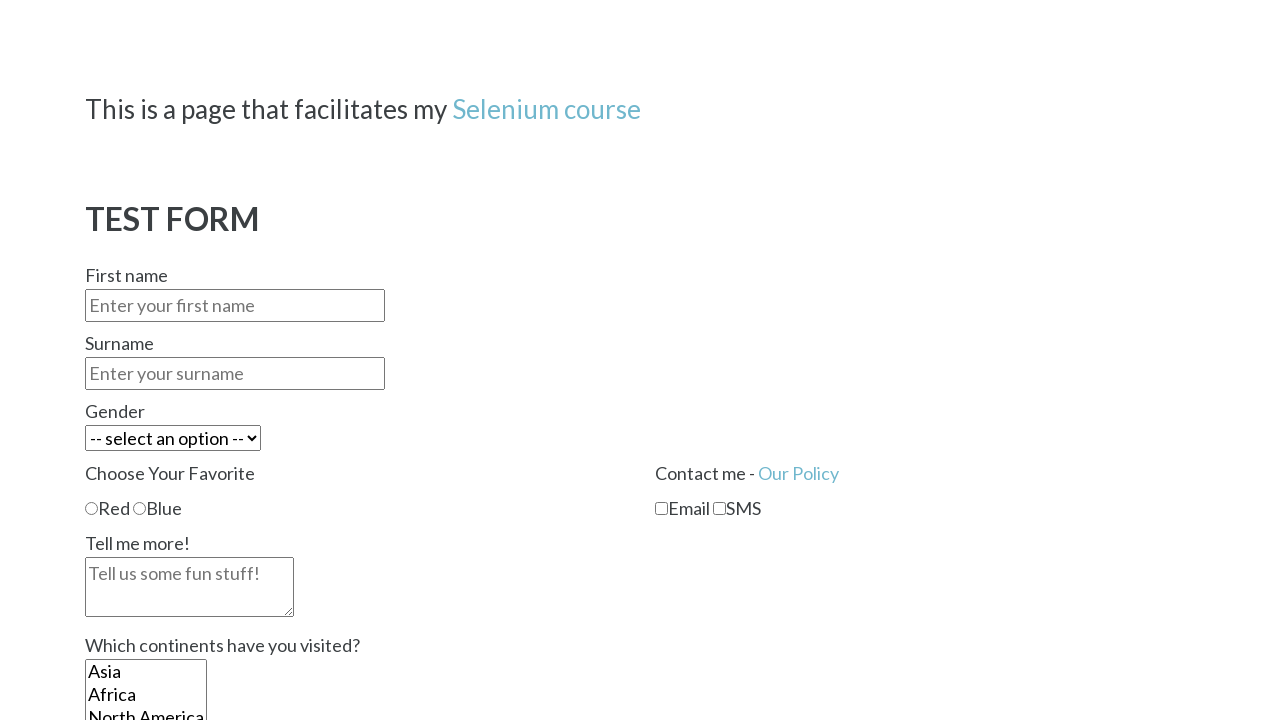

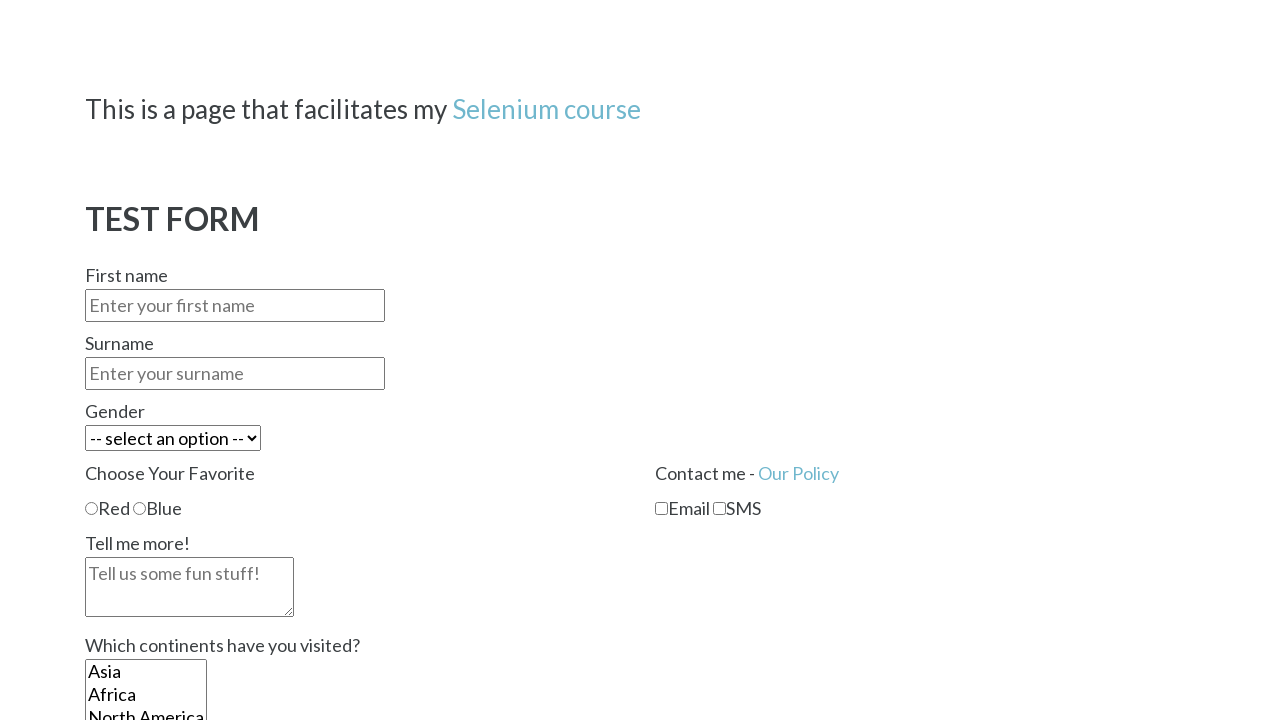